Tests that edits are saved when the input loses focus (blur event)

Starting URL: https://demo.playwright.dev/todomvc

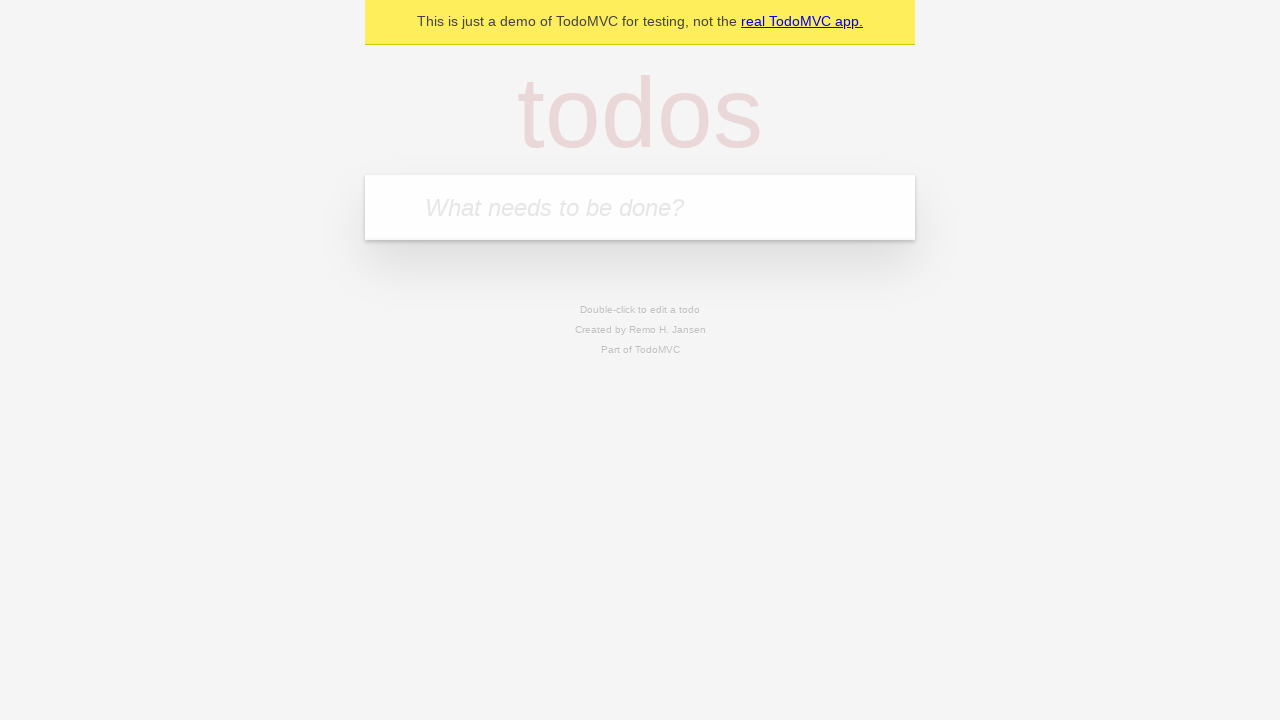

Filled first todo input with 'buy some cheese' on internal:attr=[placeholder="What needs to be done?"i]
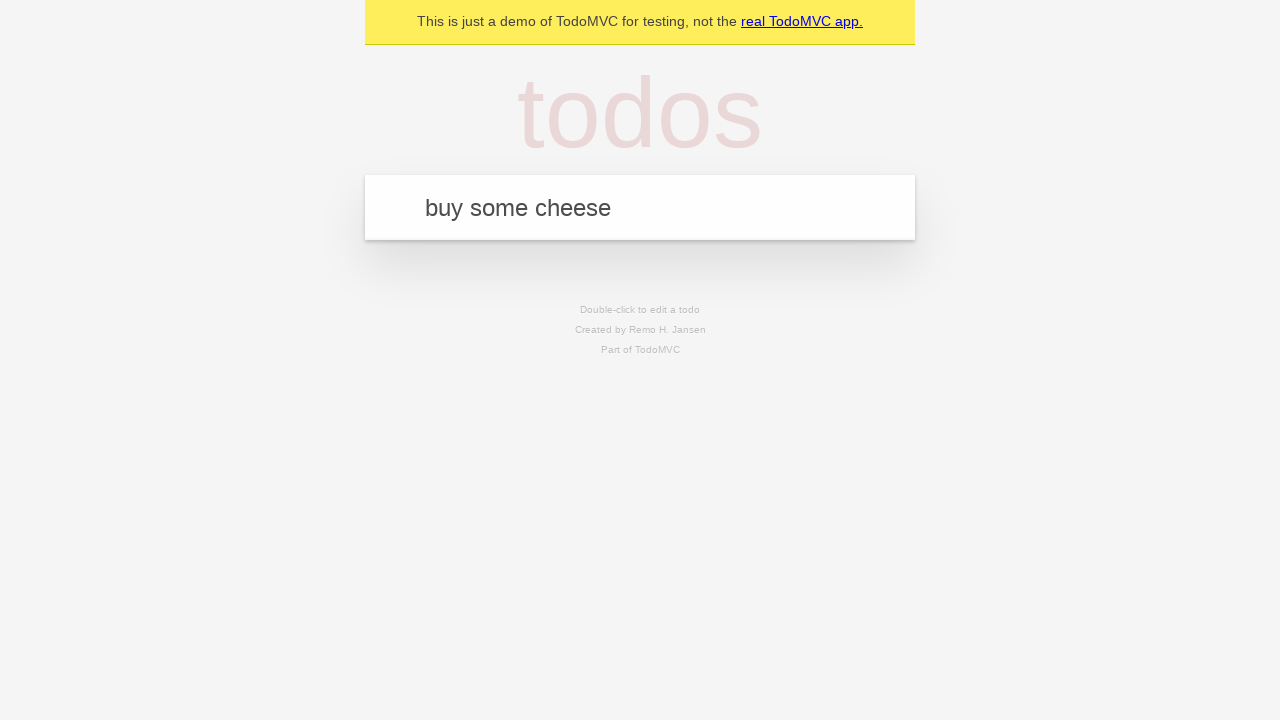

Pressed Enter to add first todo on internal:attr=[placeholder="What needs to be done?"i]
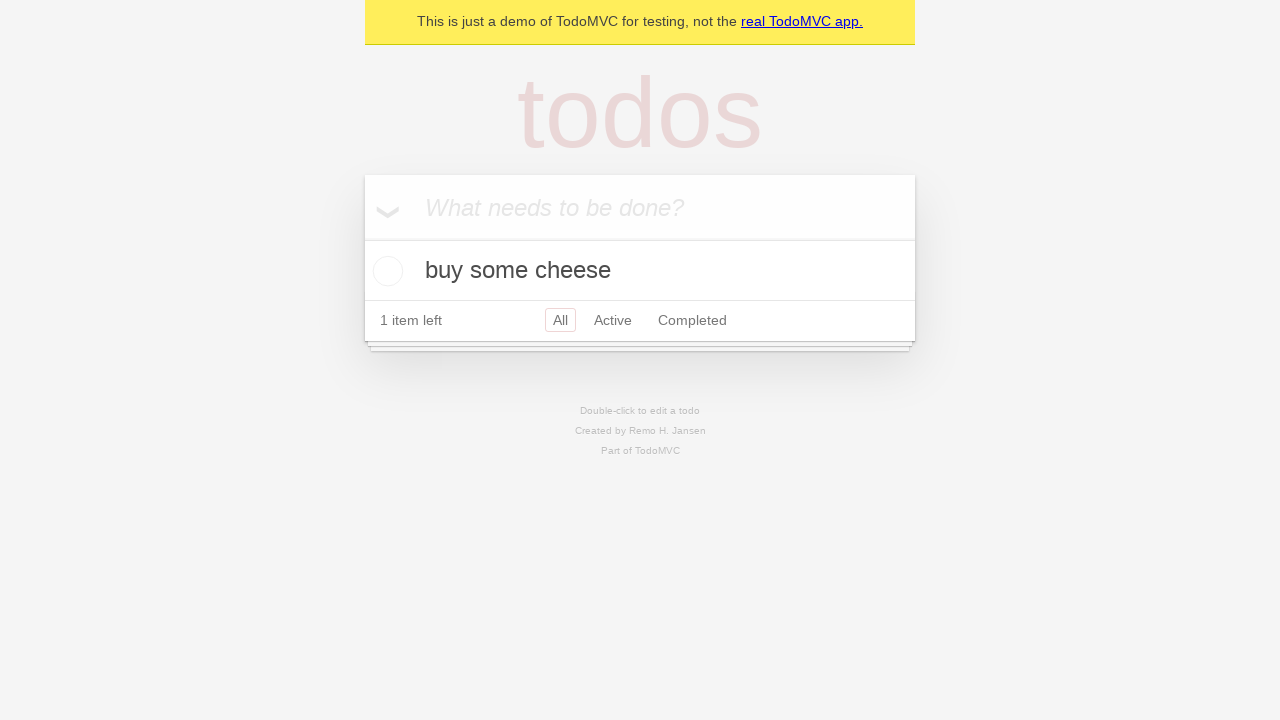

Filled second todo input with 'feed the cat' on internal:attr=[placeholder="What needs to be done?"i]
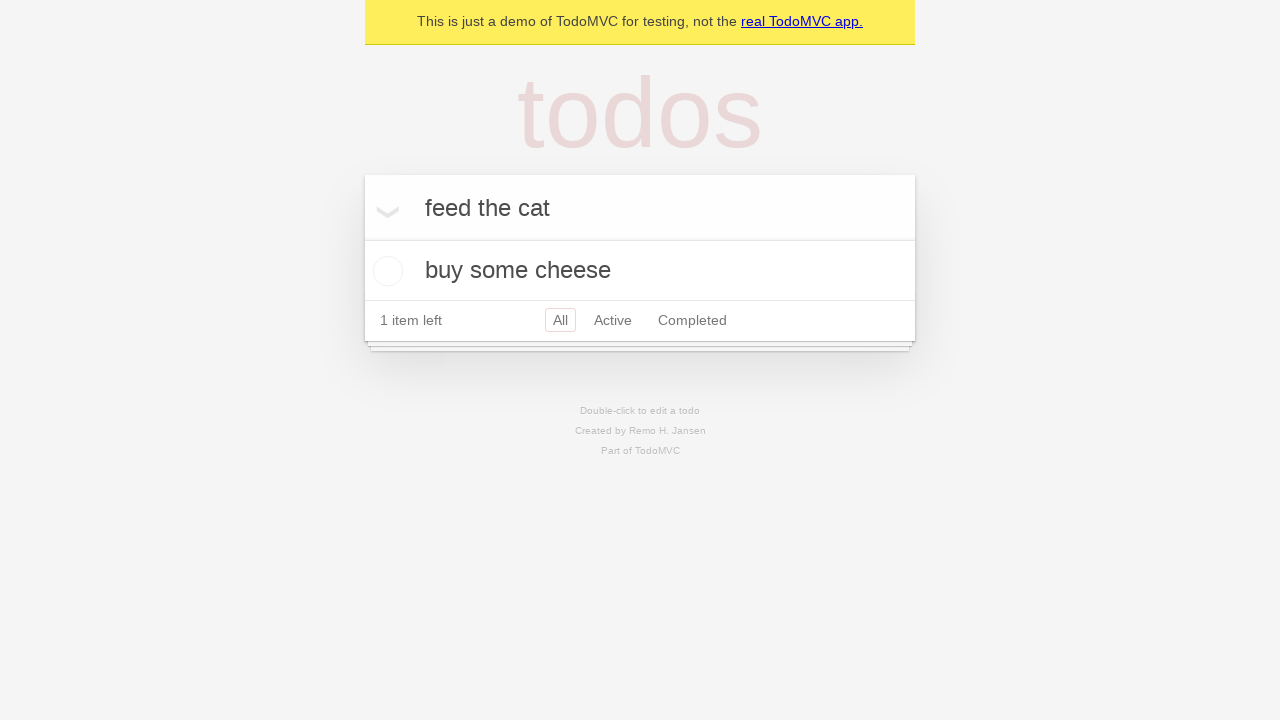

Pressed Enter to add second todo on internal:attr=[placeholder="What needs to be done?"i]
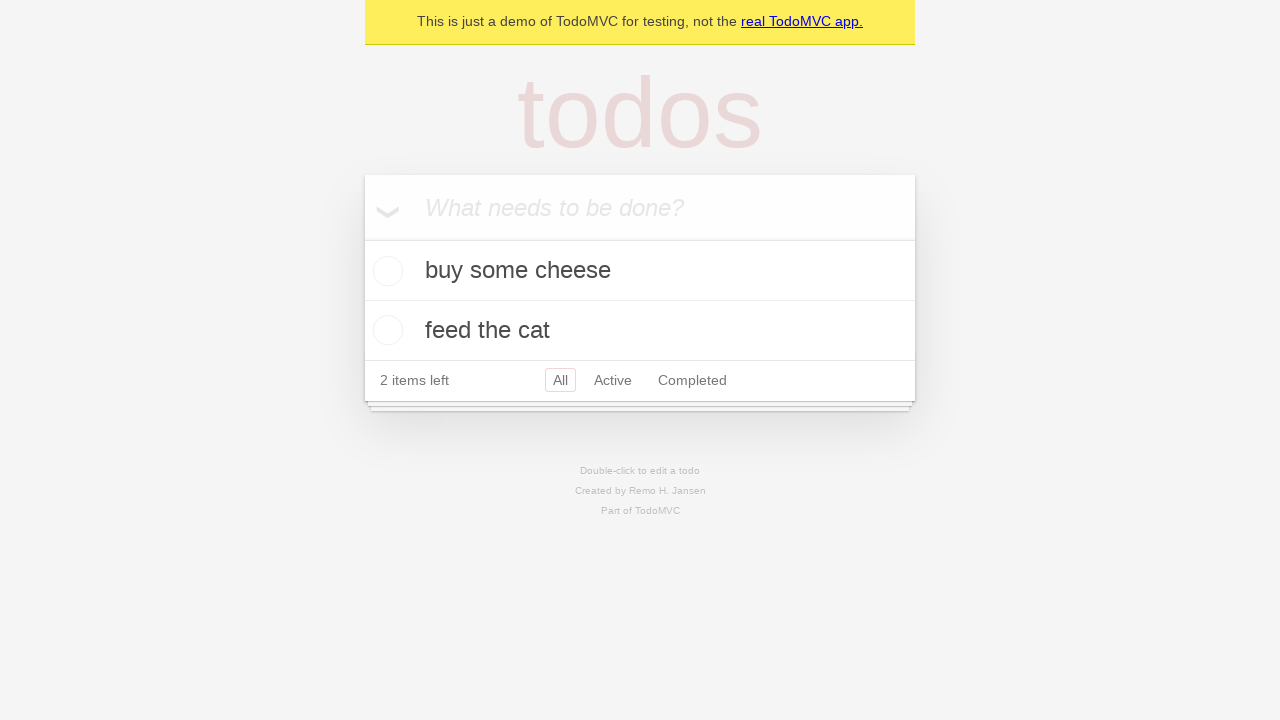

Filled third todo input with 'book a doctors appointment' on internal:attr=[placeholder="What needs to be done?"i]
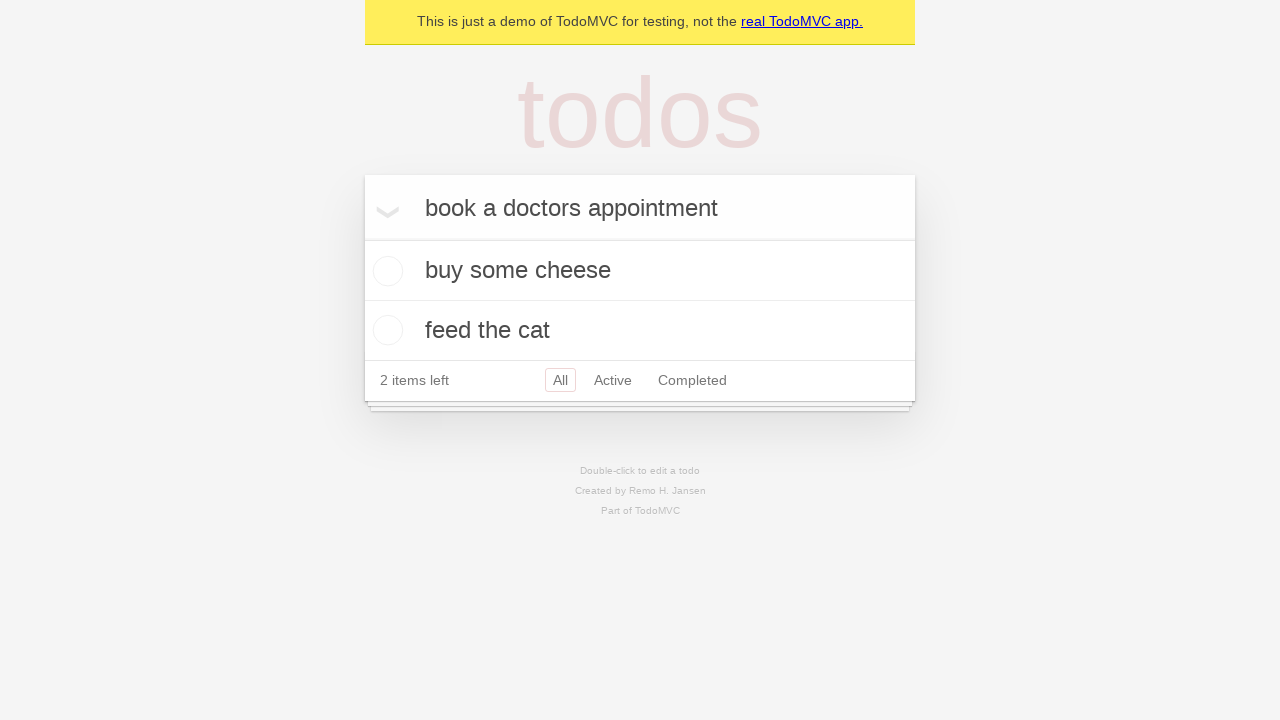

Pressed Enter to add third todo on internal:attr=[placeholder="What needs to be done?"i]
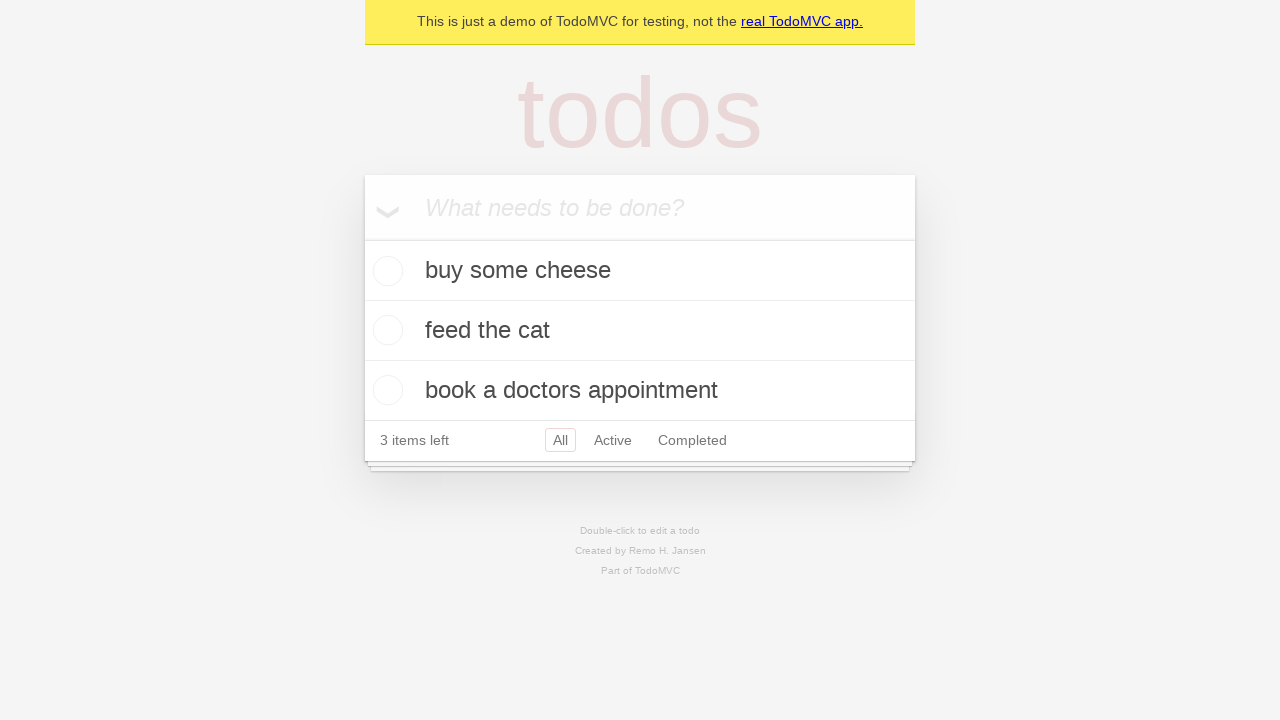

Double-clicked second todo to enter edit mode at (640, 331) on internal:testid=[data-testid="todo-item"s] >> nth=1
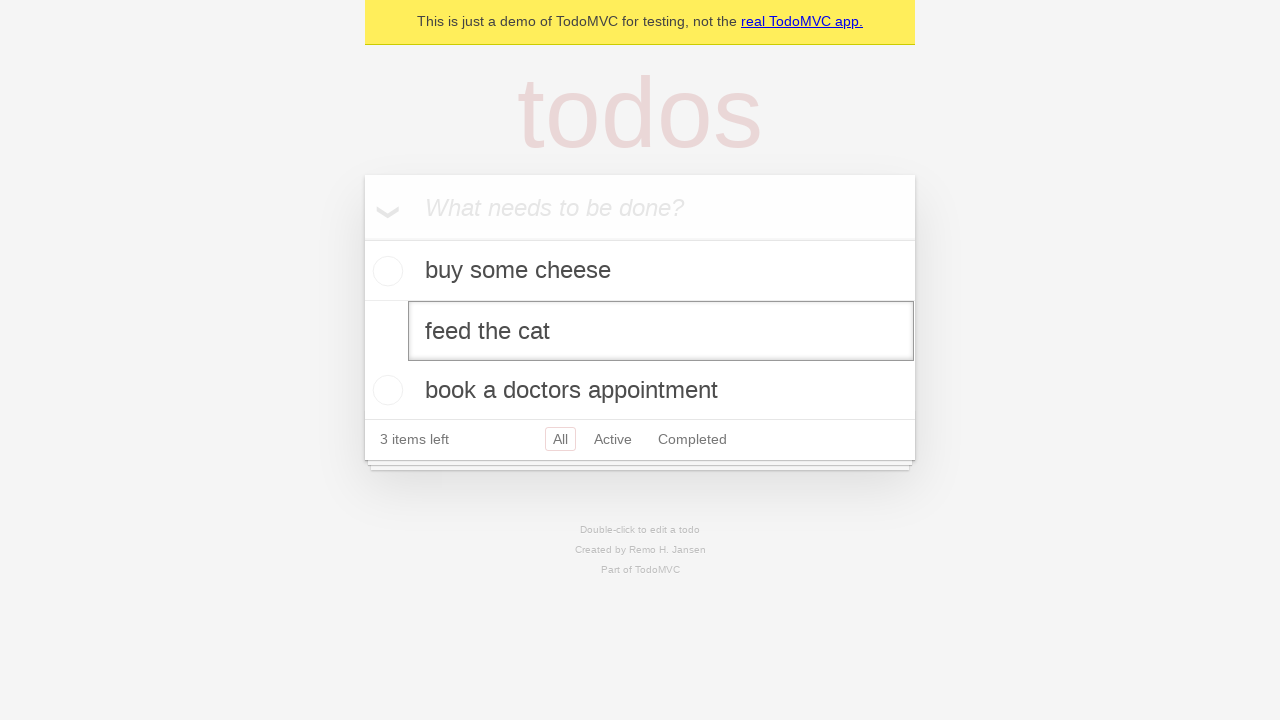

Filled edit textbox with 'buy some sausages' on internal:testid=[data-testid="todo-item"s] >> nth=1 >> internal:role=textbox[nam
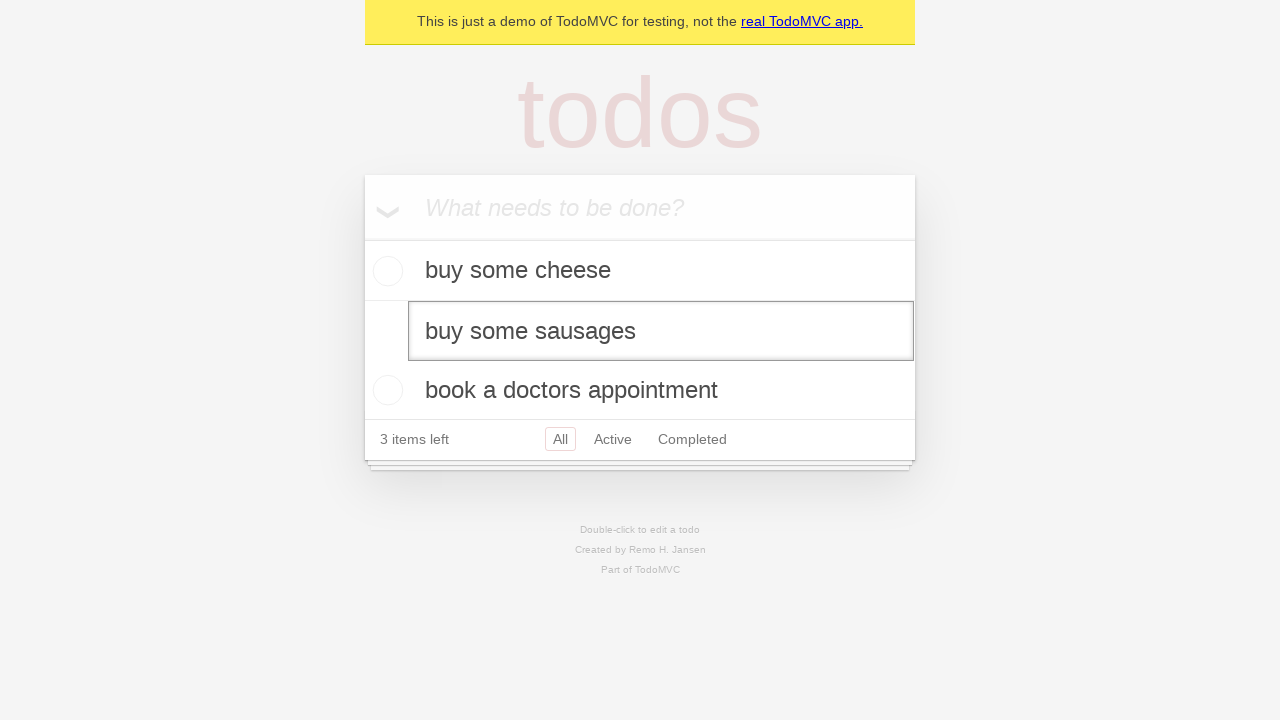

Dispatched blur event to save edited todo
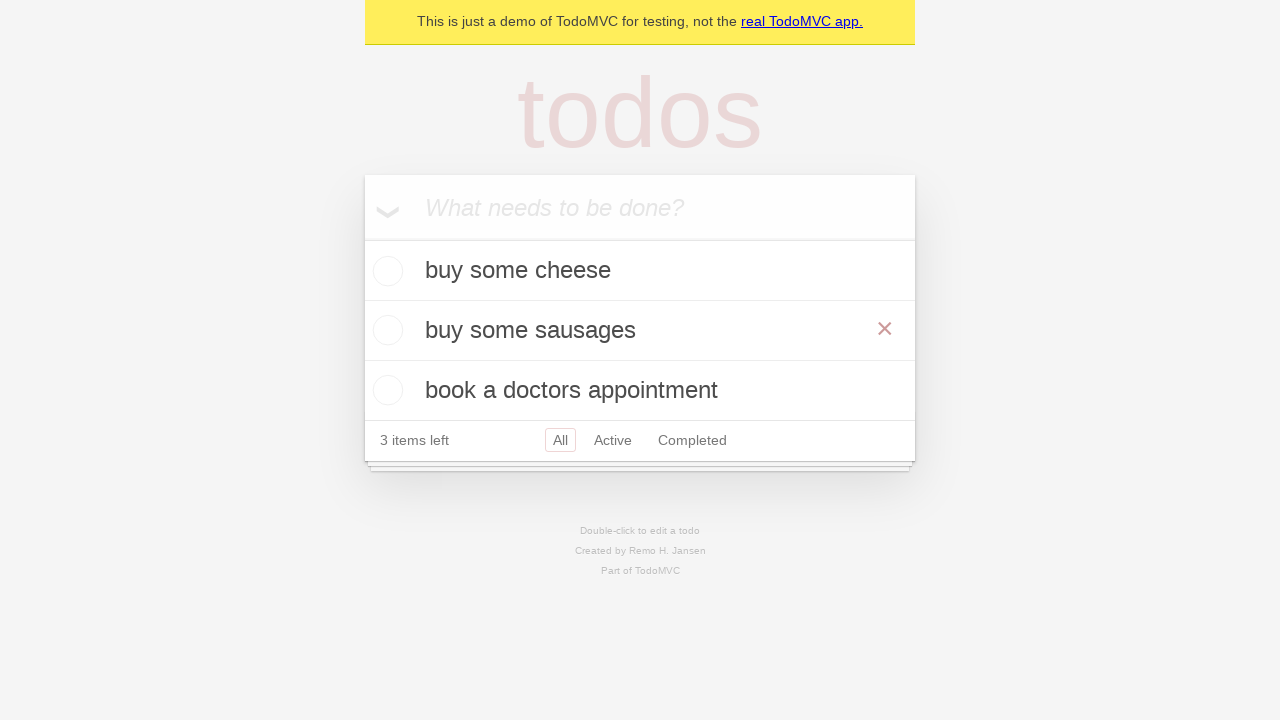

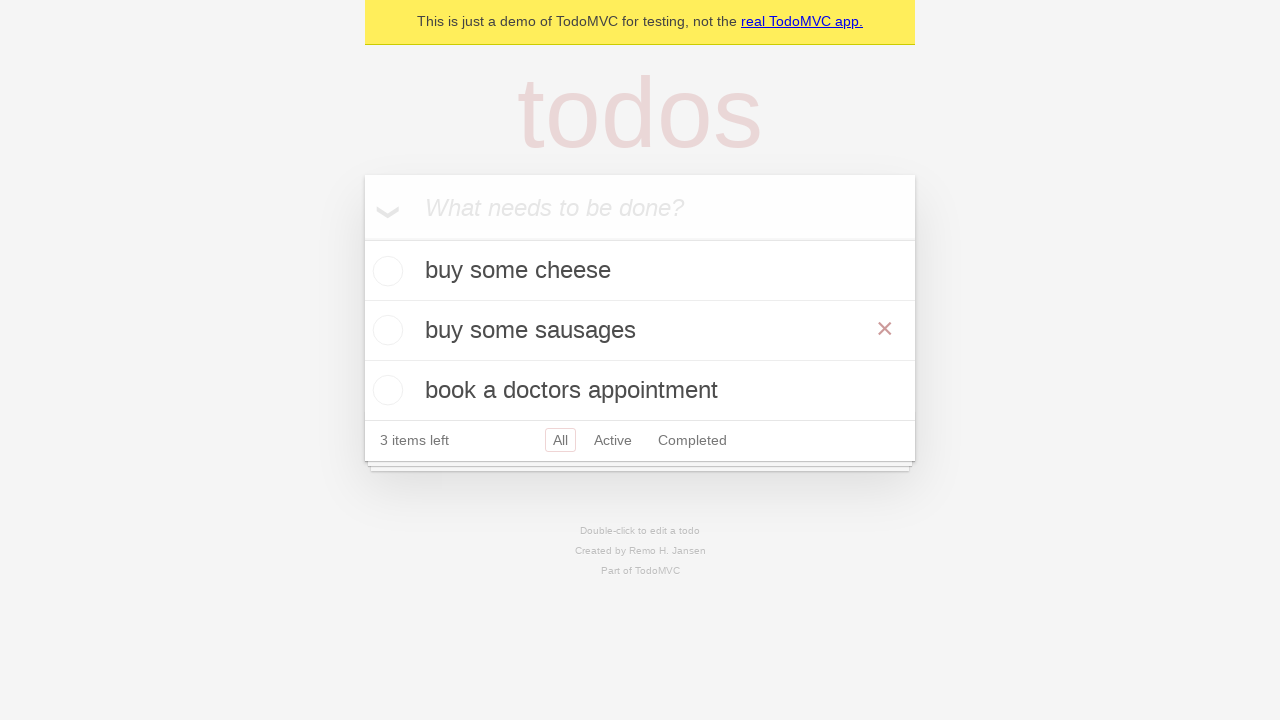